Tests that the calculator display shows "0" initially when the page loads

Starting URL: http://www.calculatoria.com/

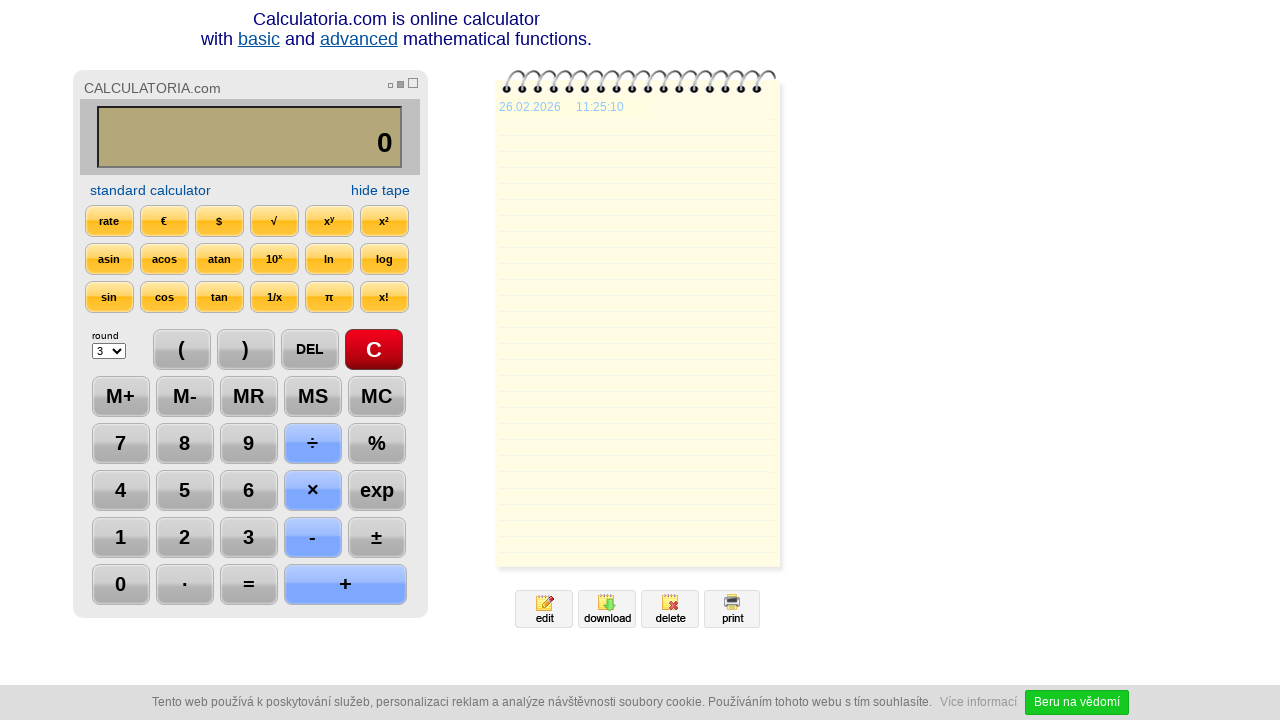

Verified calculator display shows '0' on page load
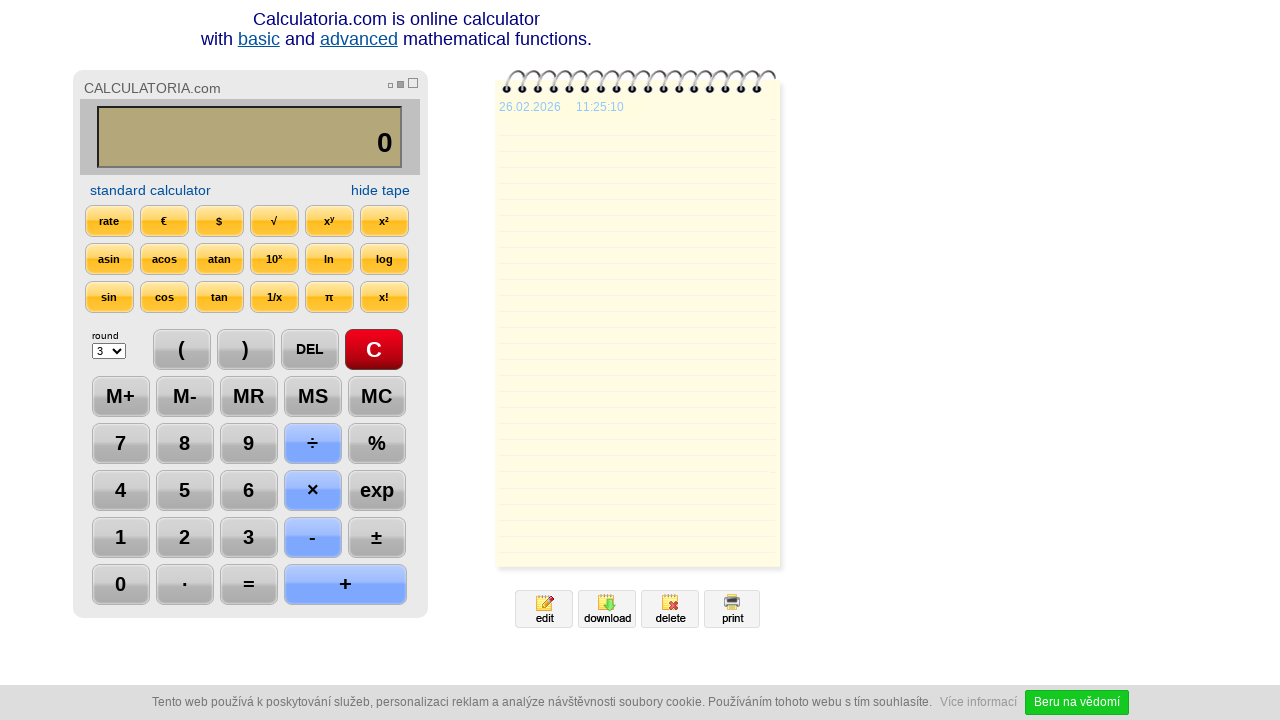

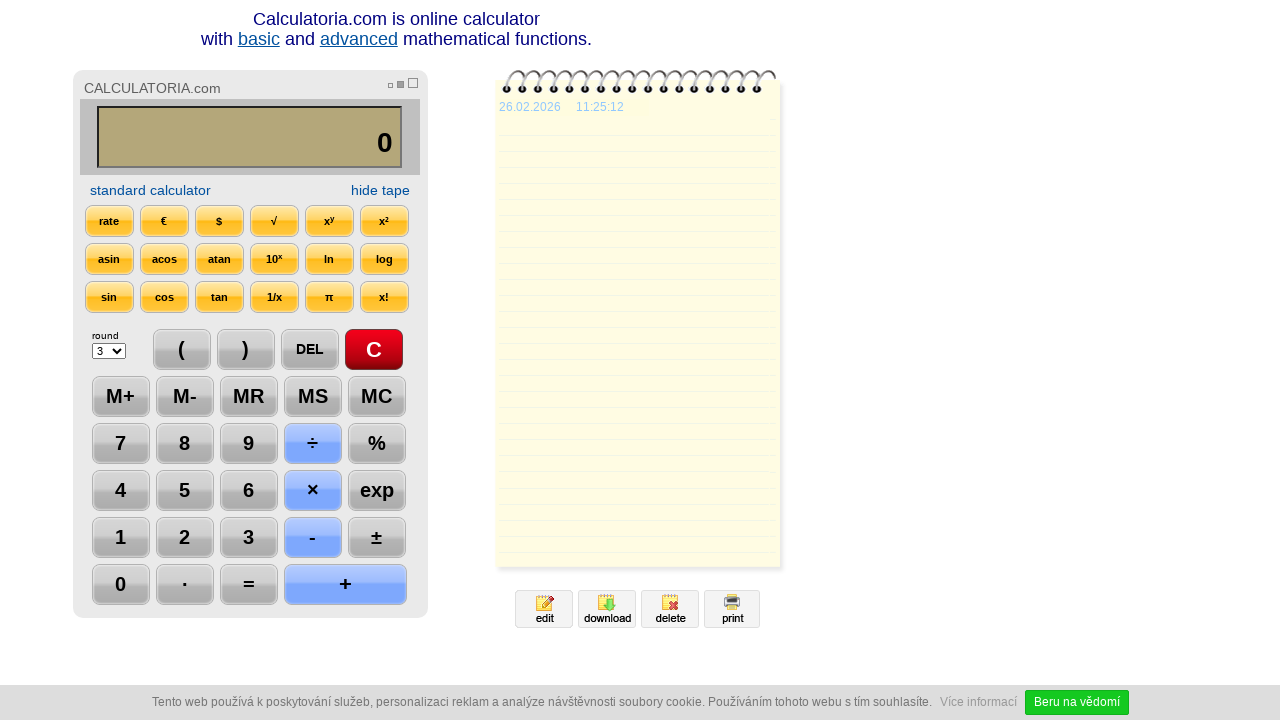